Tests alert handling and navigation by clicking alert buttons, handling popups, clicking a link that opens in same window, and navigating back

Starting URL: https://rahulshettyacademy.com/AutomationPractice/

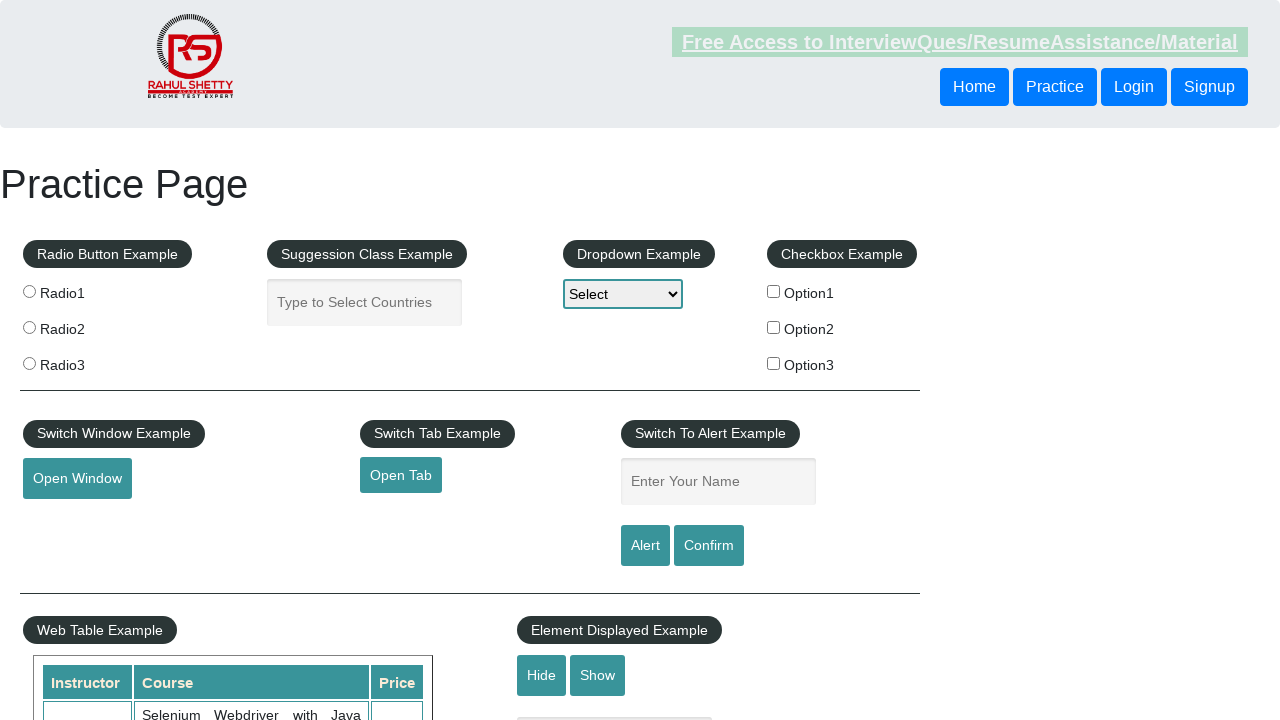

Clicked alert button at (645, 546) on #alertbtn
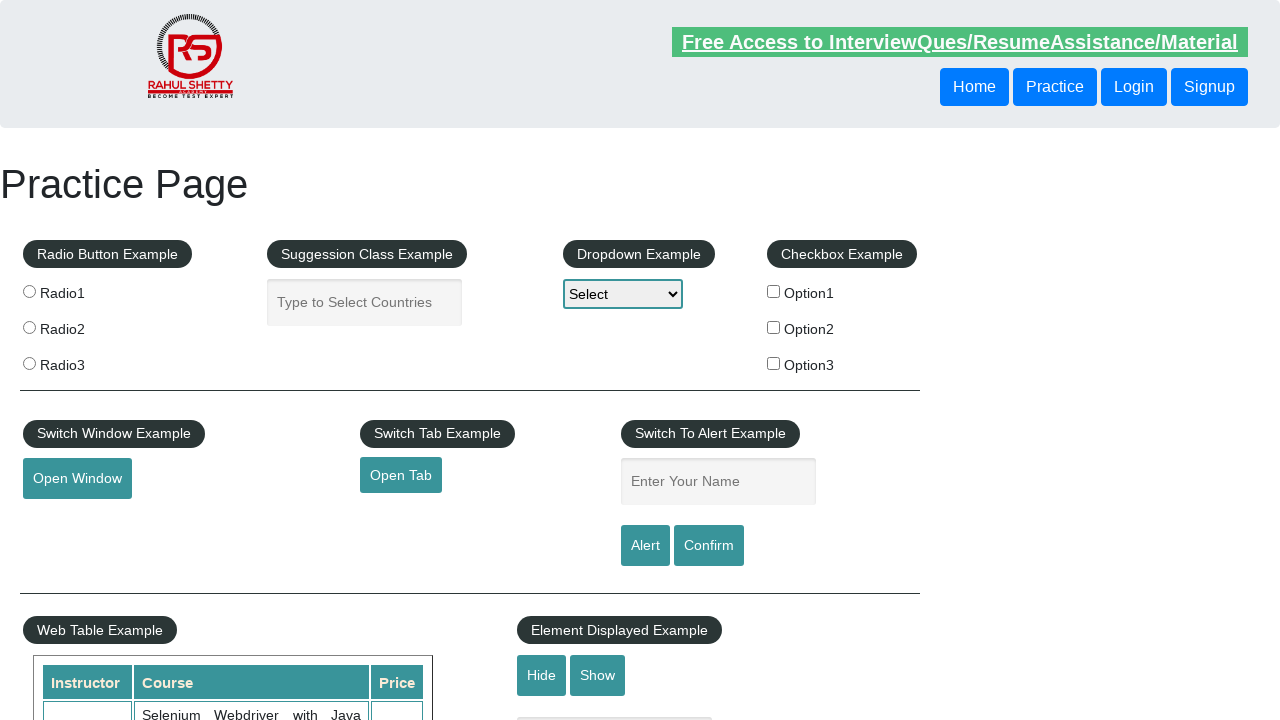

Clicked confirm button at (709, 546) on #confirmbtn
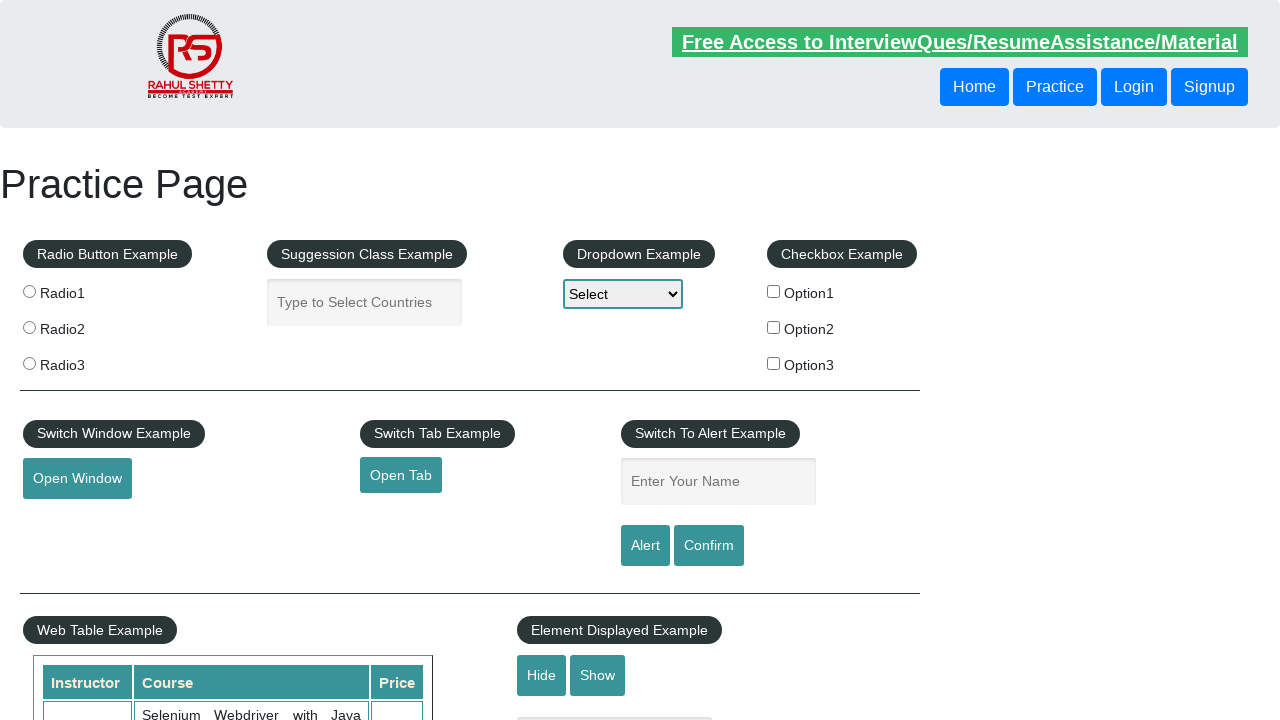

Set up dialog handler to automatically accept dialogs
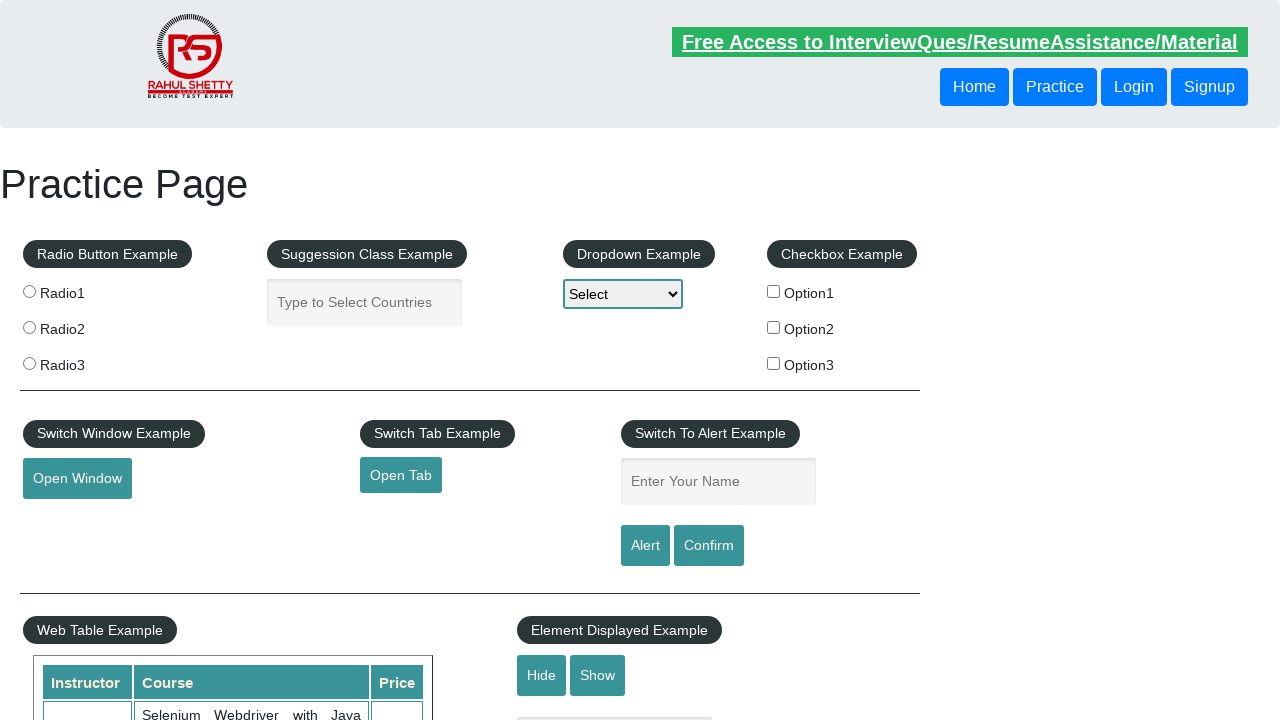

Removed target attribute from link to open in same tab
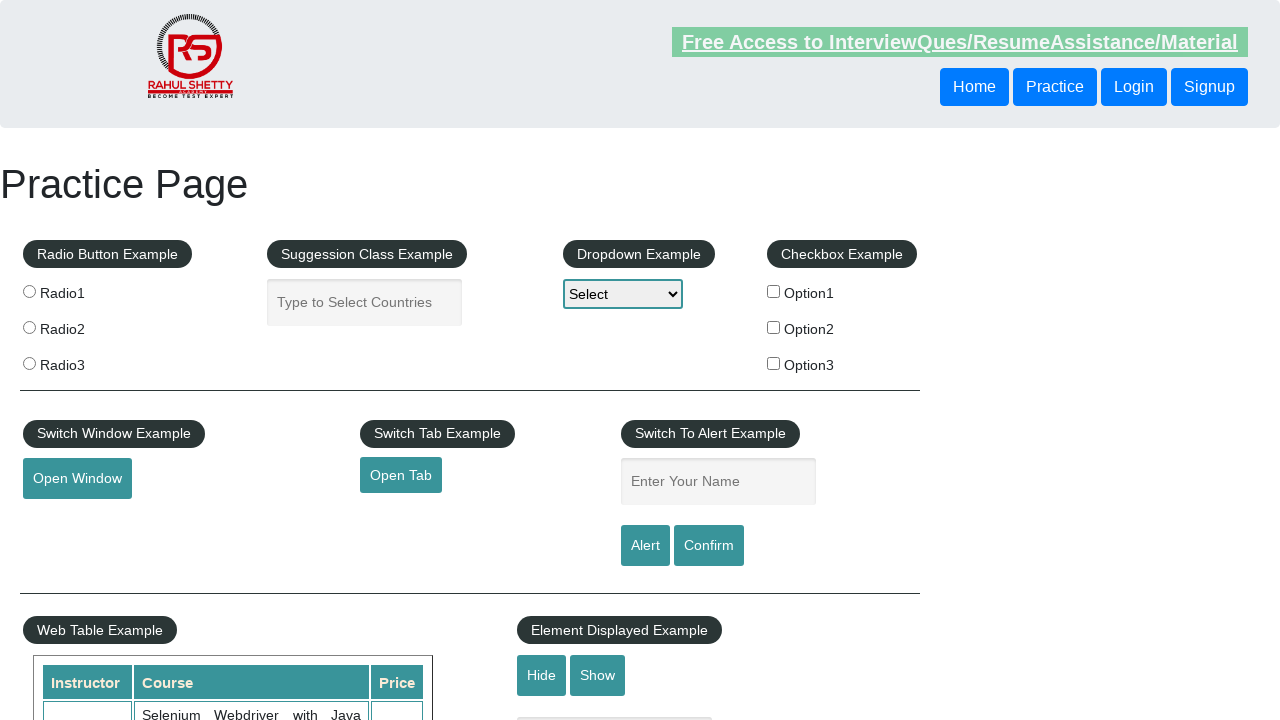

Clicked link that now opens in same window at (401, 475) on #opentab
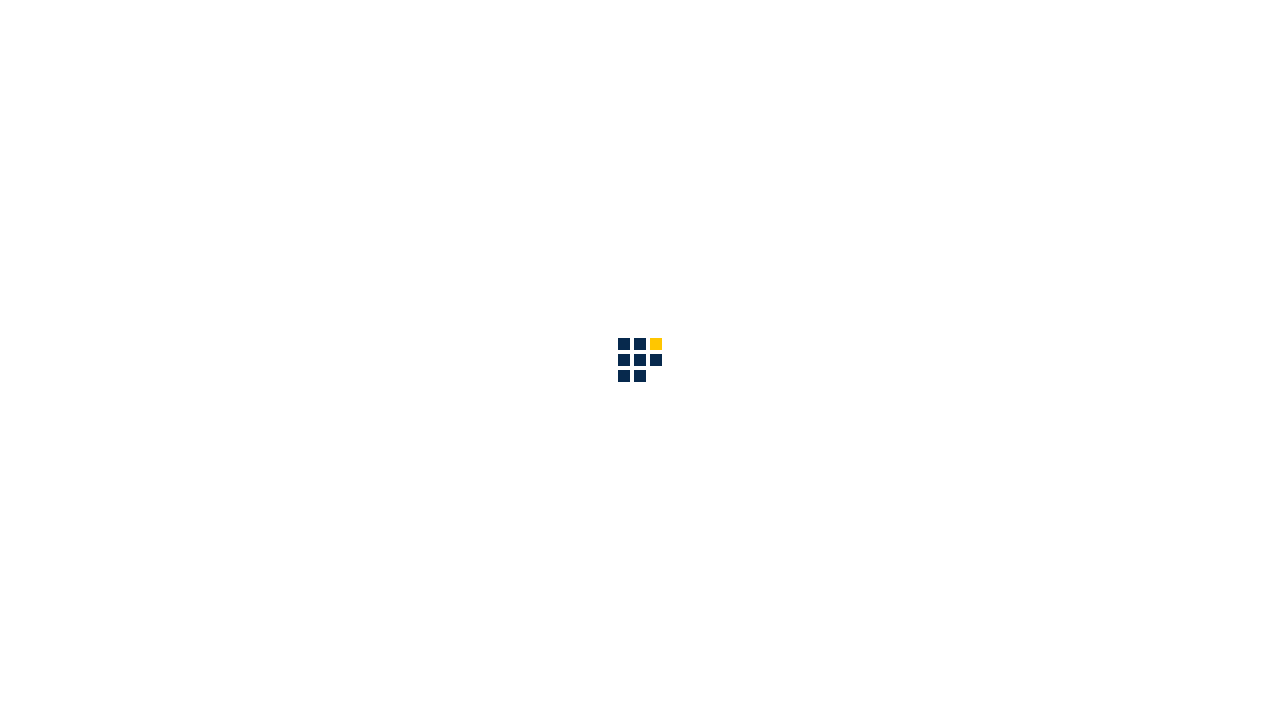

Navigated back to previous page
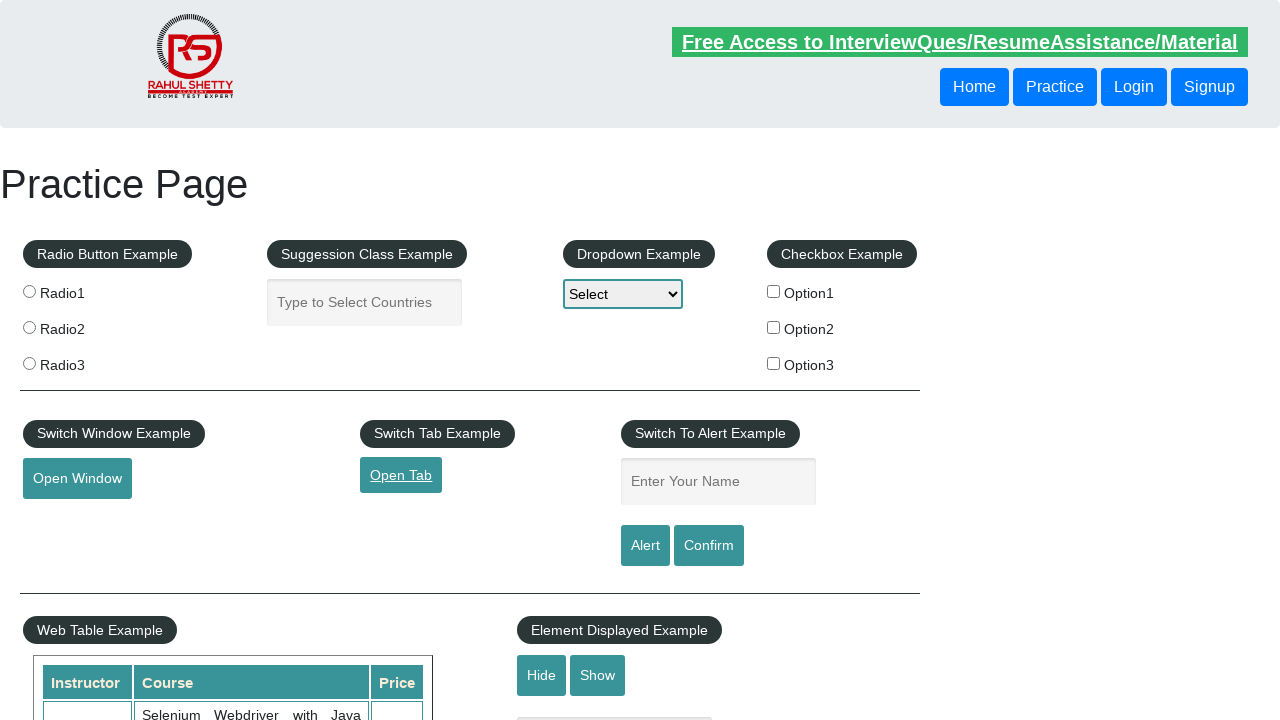

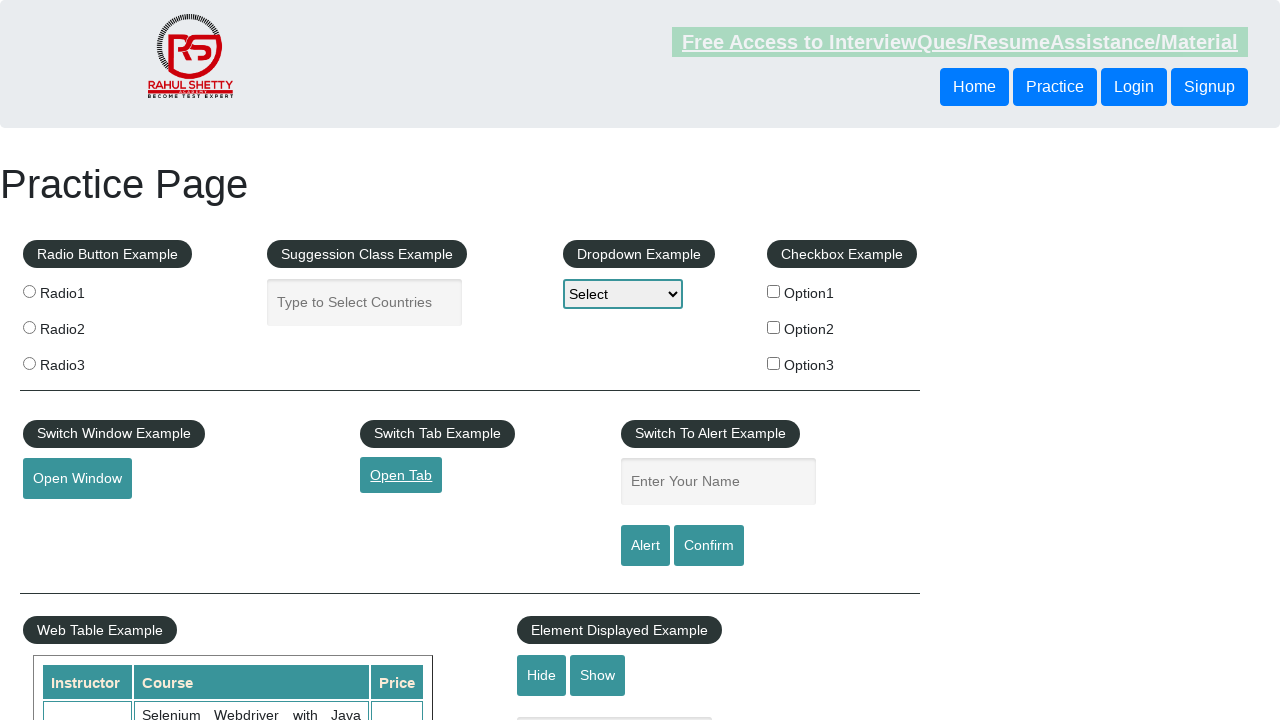